Tests multi-window handling by clicking a link that opens a new window, performing a search in the new window, closing it, switching back to the original window, and clicking the Home link

Starting URL: https://automationbysqatools.blogspot.com/p/manual-testing.html

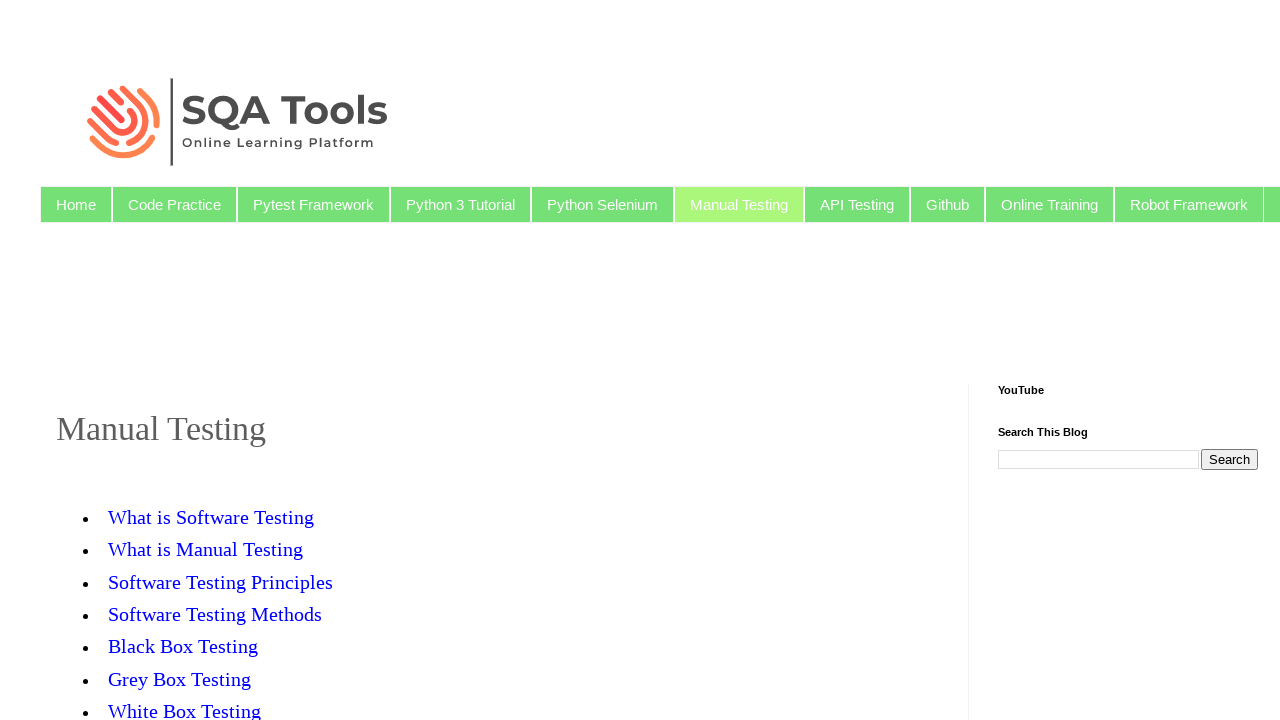

Clicked 'What is Manual Testing' link to open new window at (206, 549) on text=What is Manual Testing
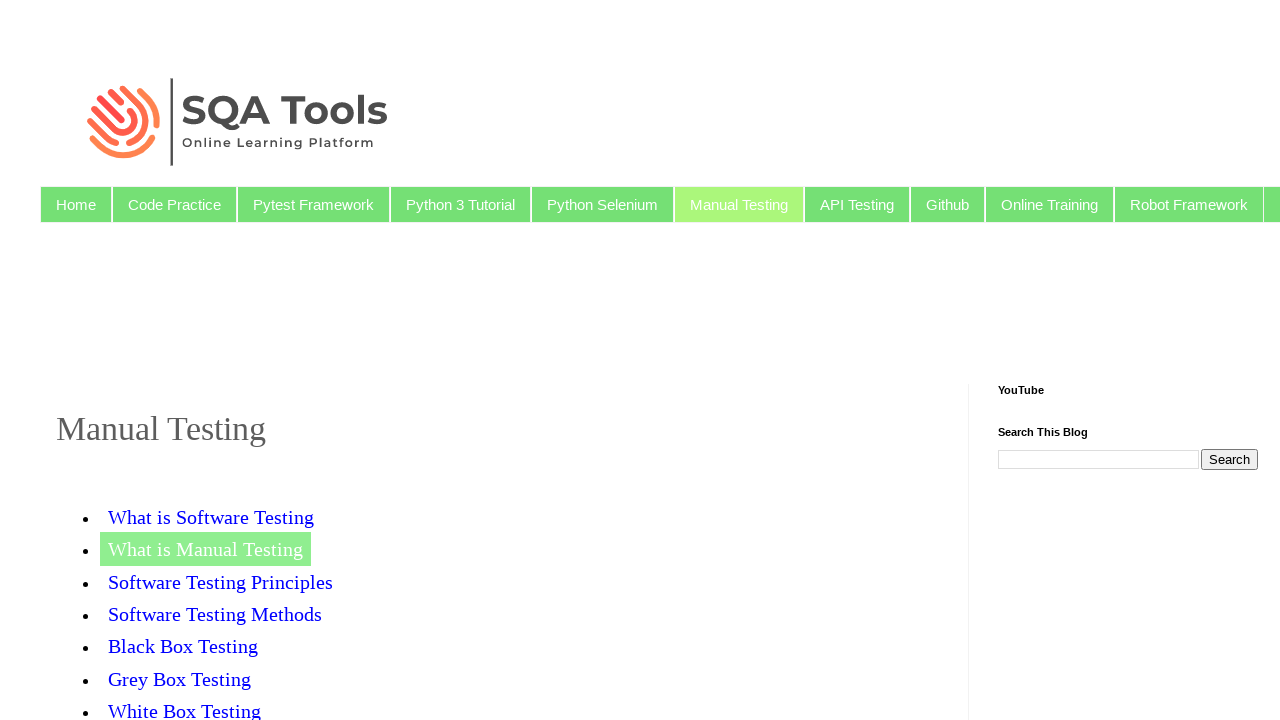

New window opened and loaded
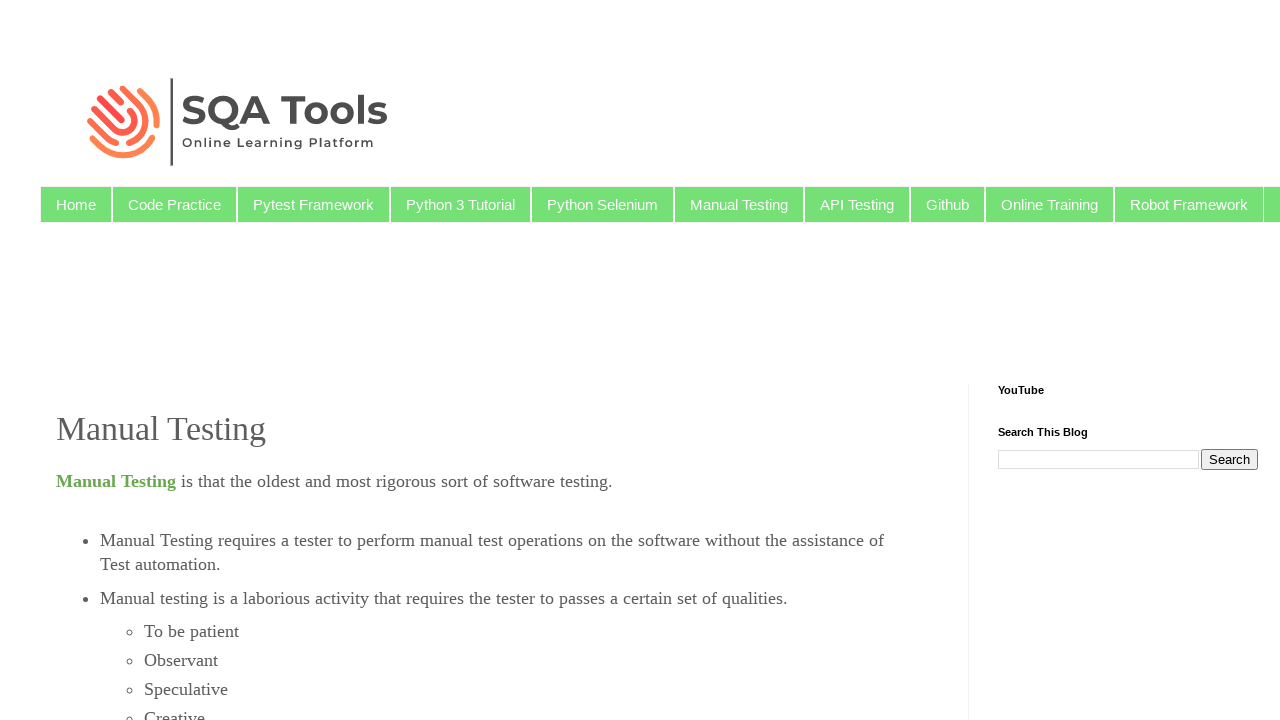

Filled search box with 'Python Selenium' in new window on input[name='q']
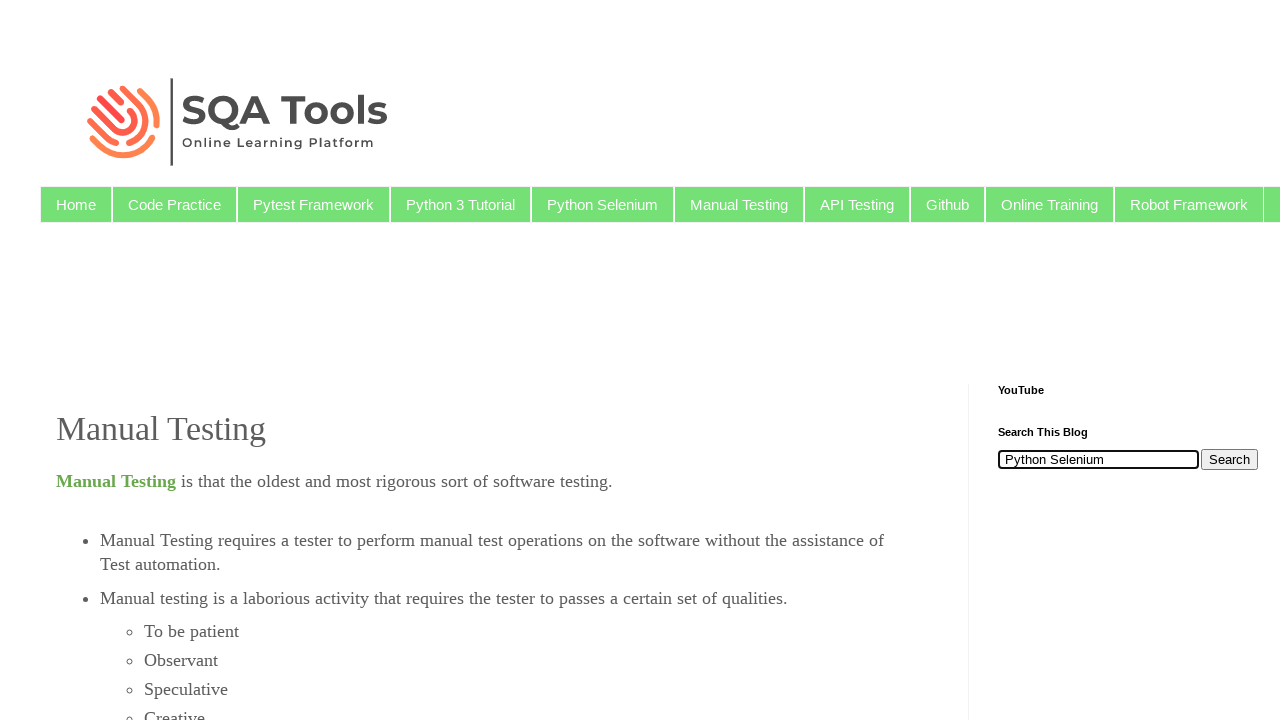

Clicked search button in new window at (1230, 460) on xpath=//input[@title='search' and @type='submit']
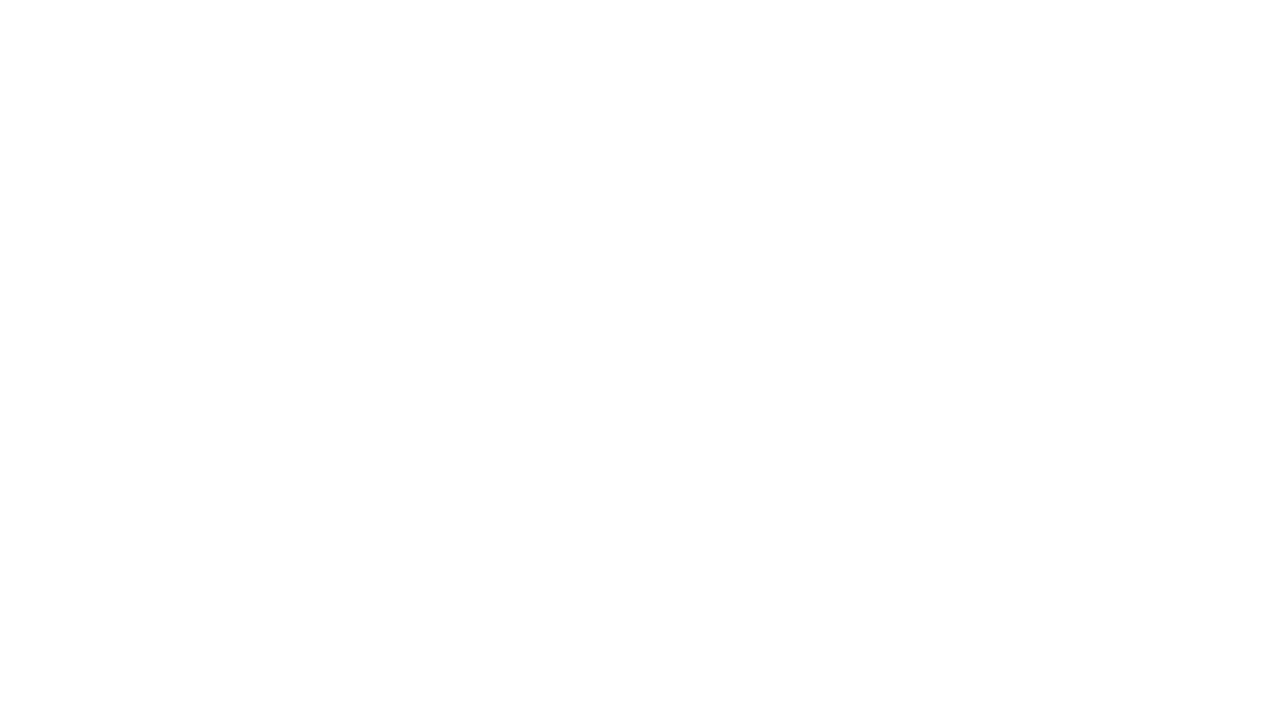

Search results loaded in new window
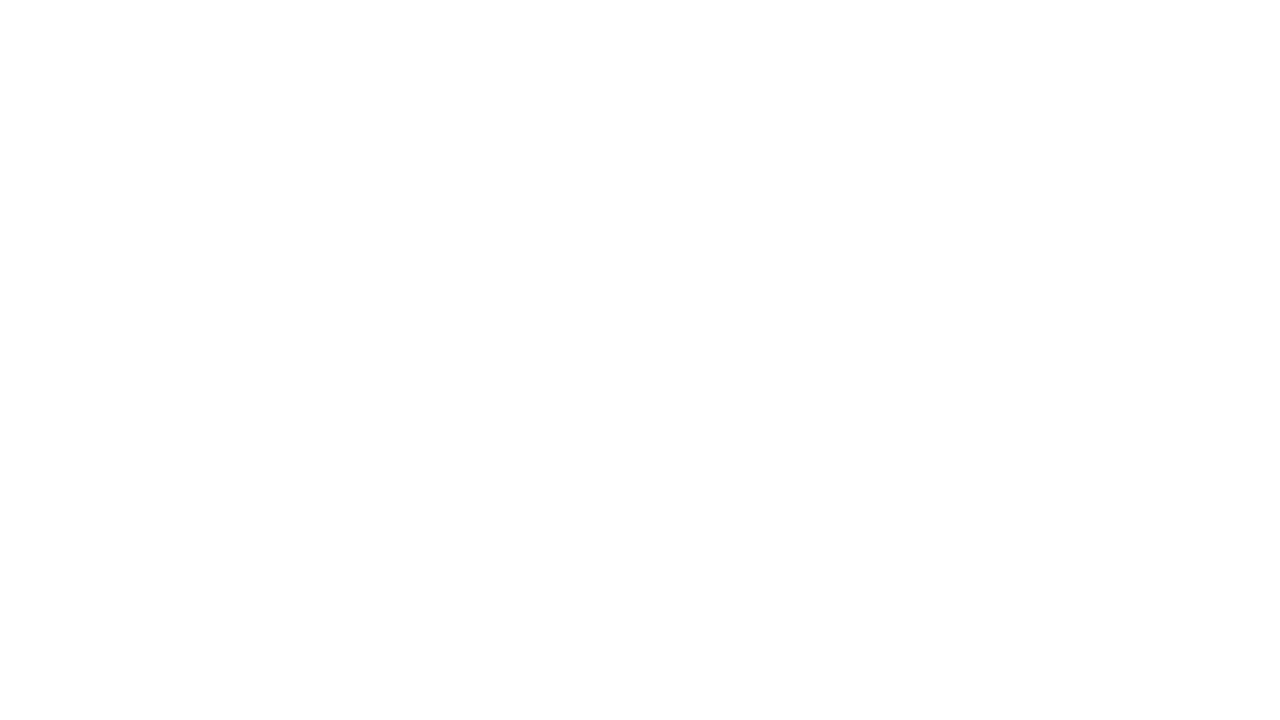

Closed new window
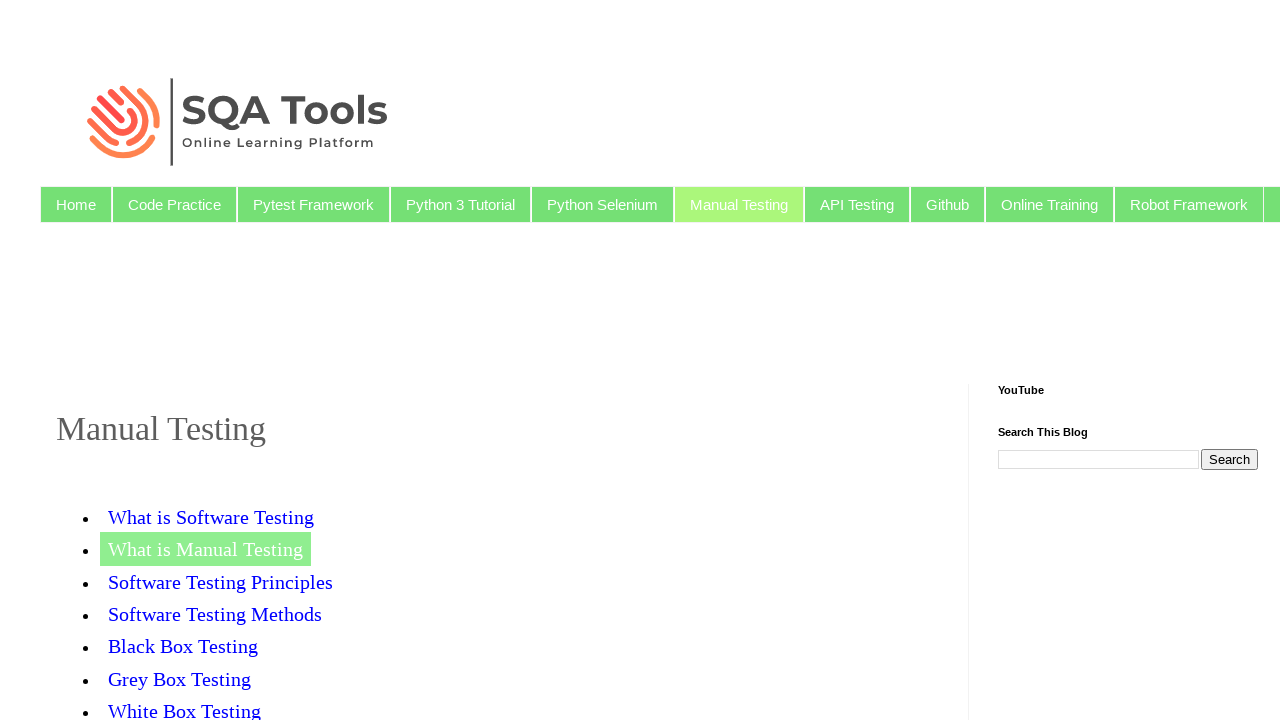

Clicked Home link on original window at (76, 204) on xpath=//div[@class='widget-content']//a[text()='Home']
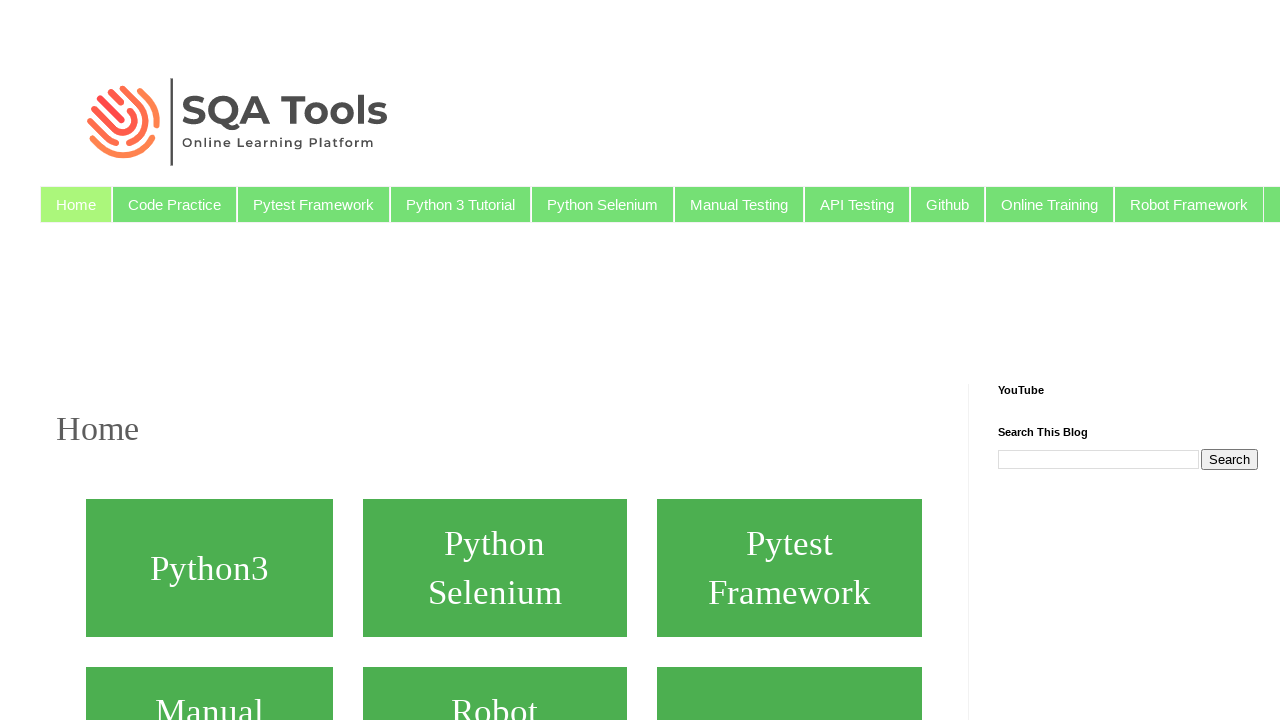

Navigation to Home page completed
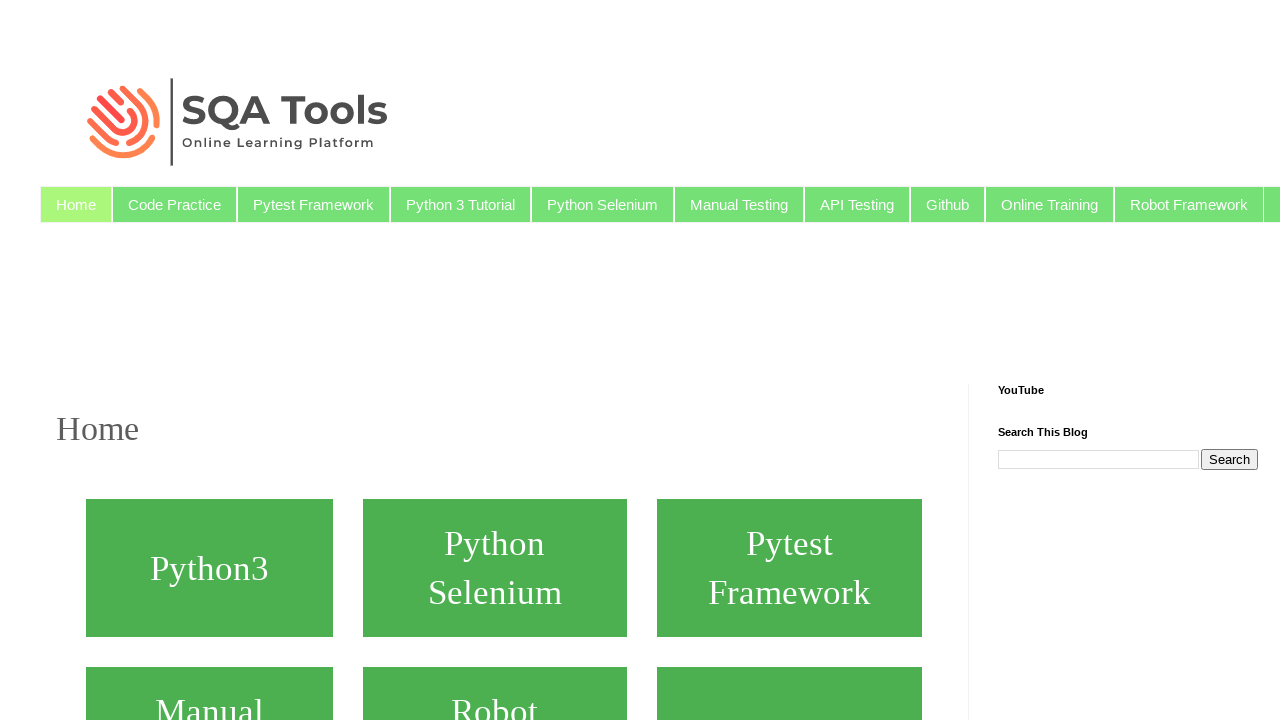

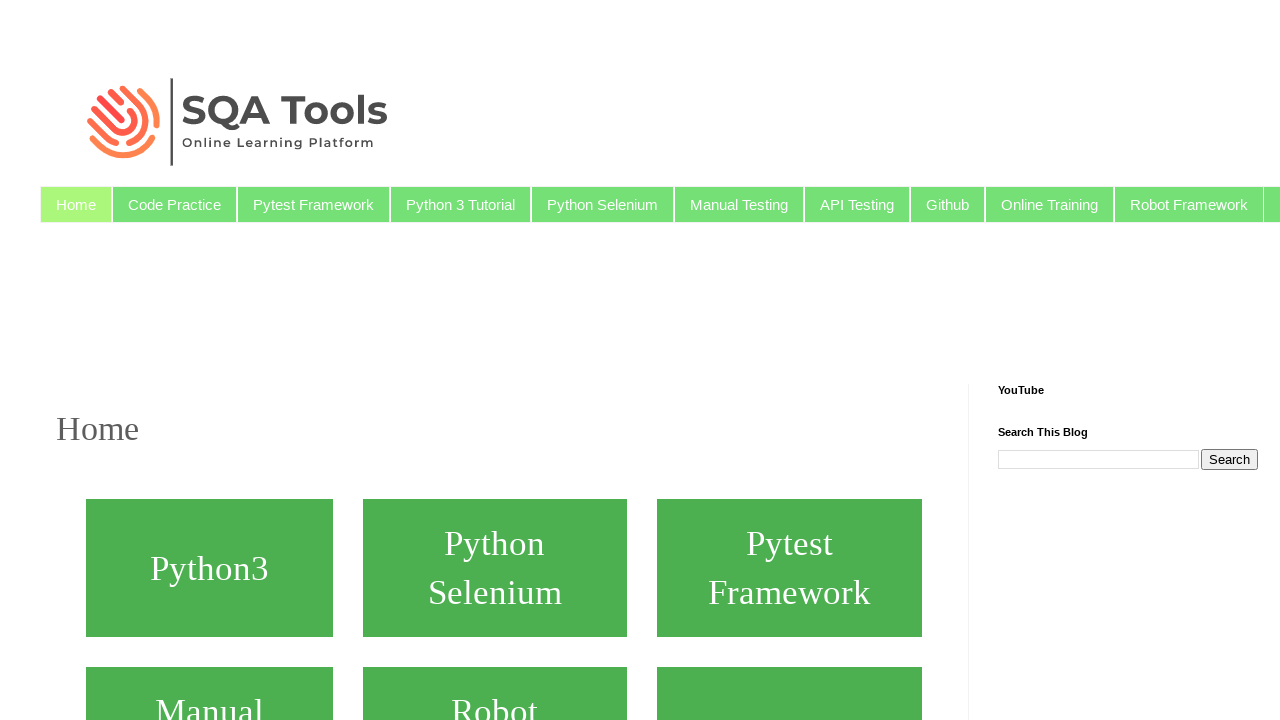